Navigates to the Urban Ladder help page and verifies it loads successfully

Starting URL: https://www.urbanladder.com/help

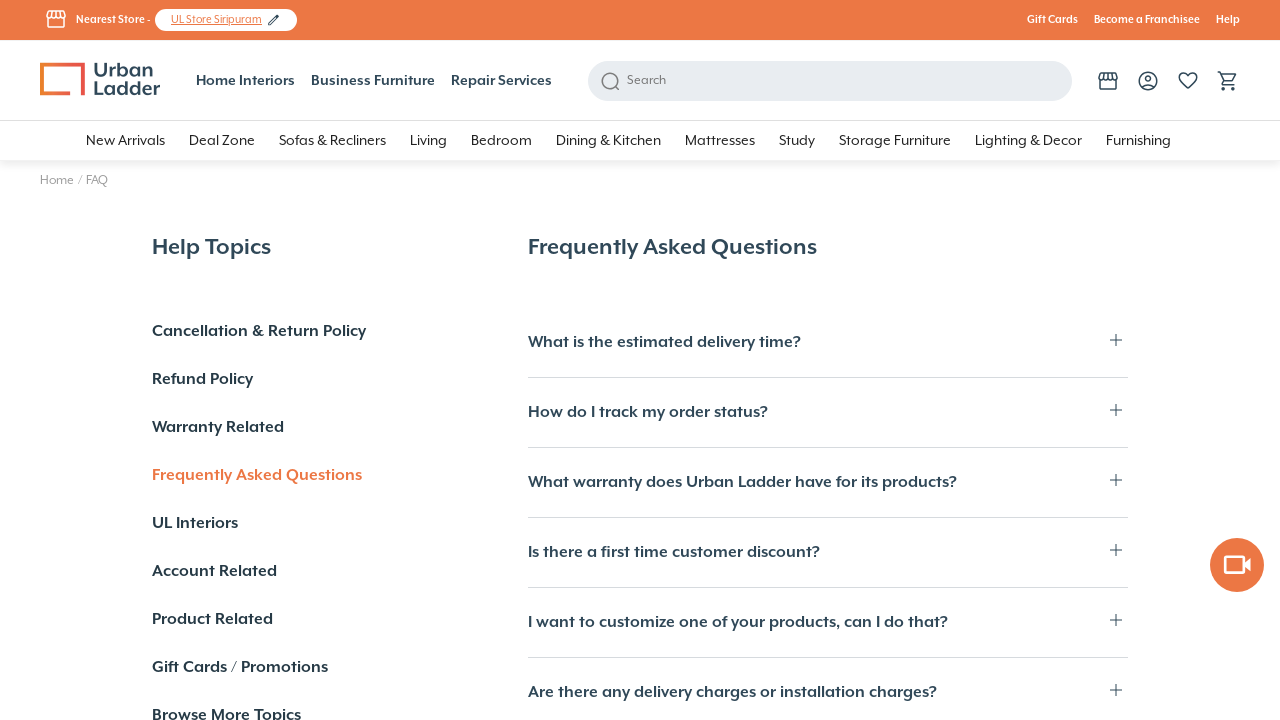

Help page loaded completely (networkidle state reached)
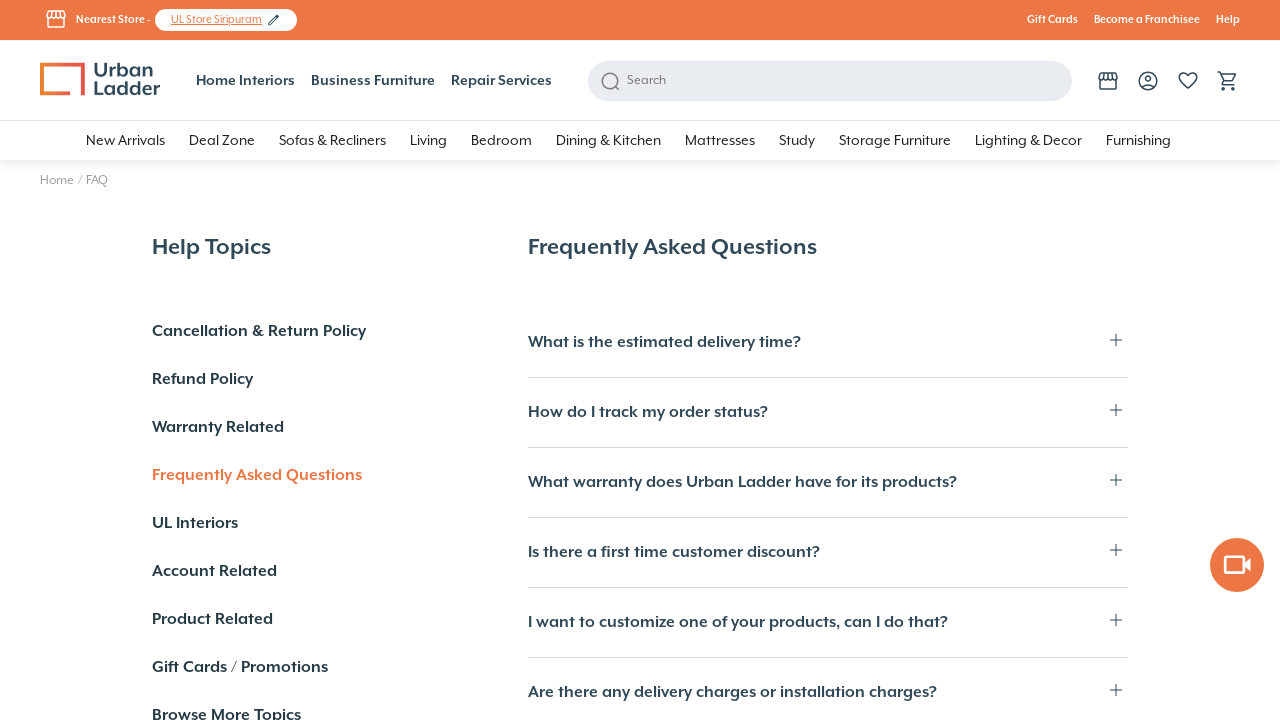

Body element found, verifying help page structure
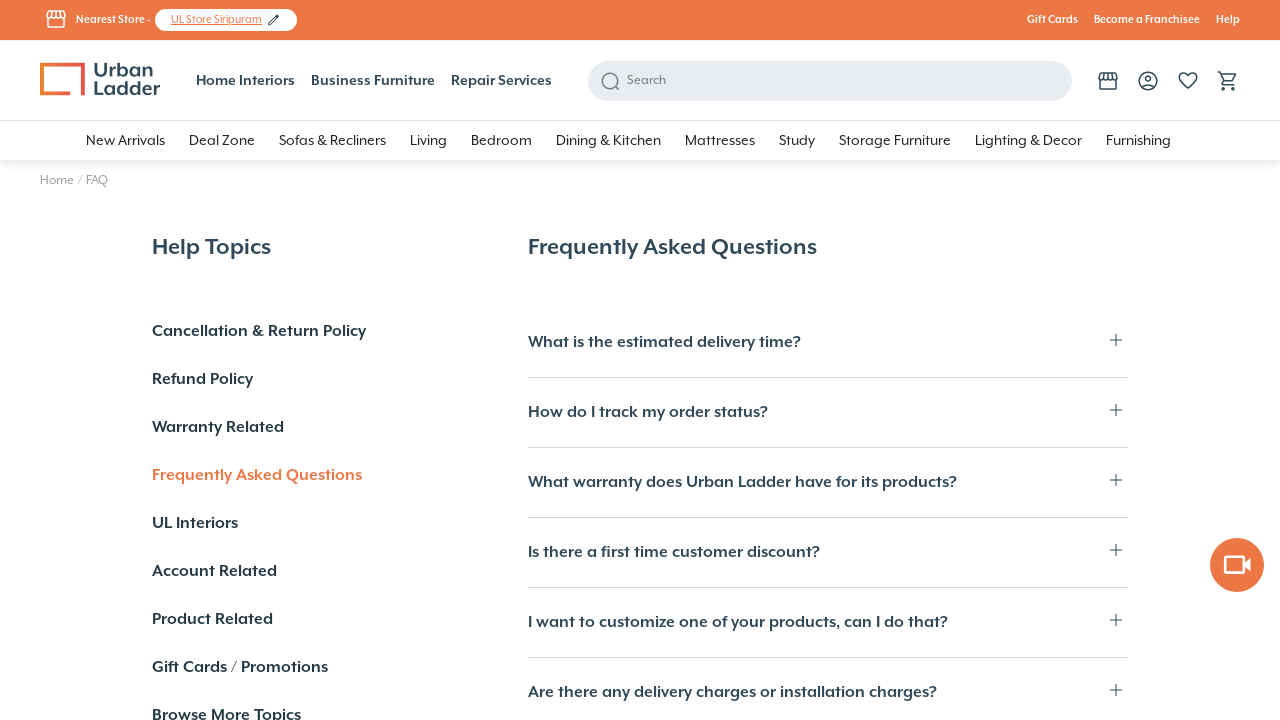

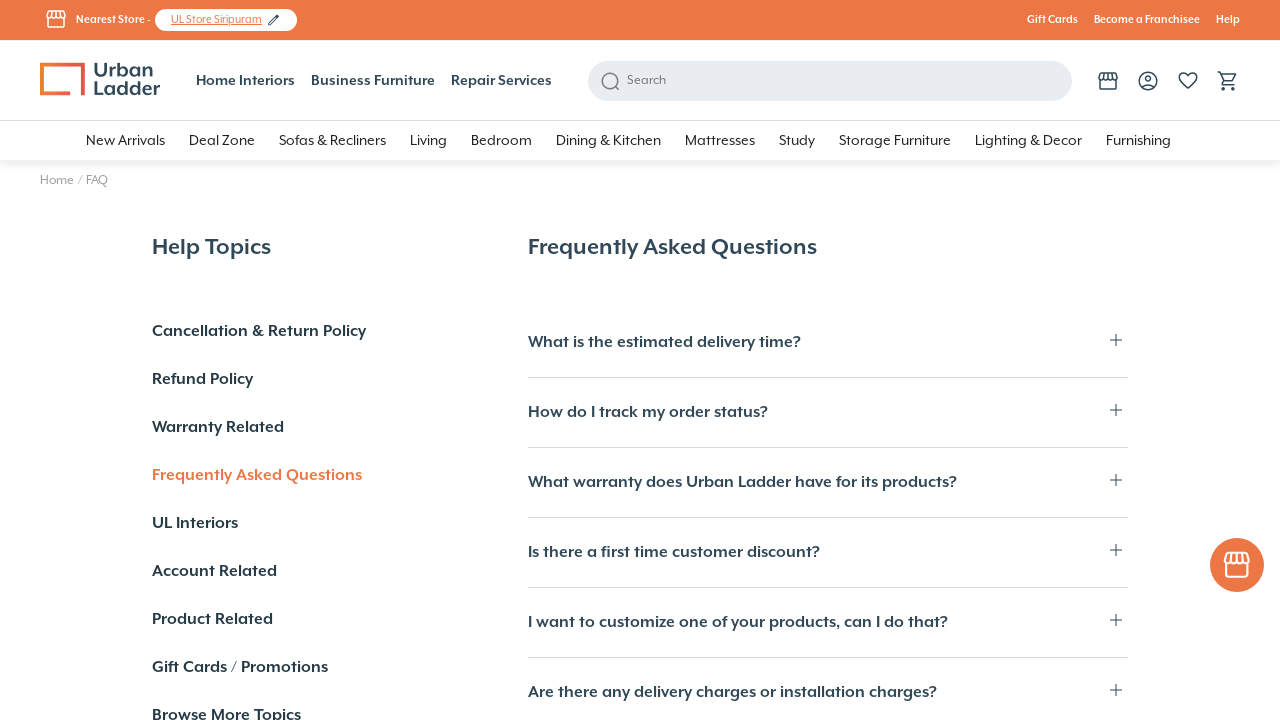